Tests vertical scrolling functionality by scrolling down 1000 pixels on a webpage using JavaScript execution

Starting URL: https://omayo.blogspot.com

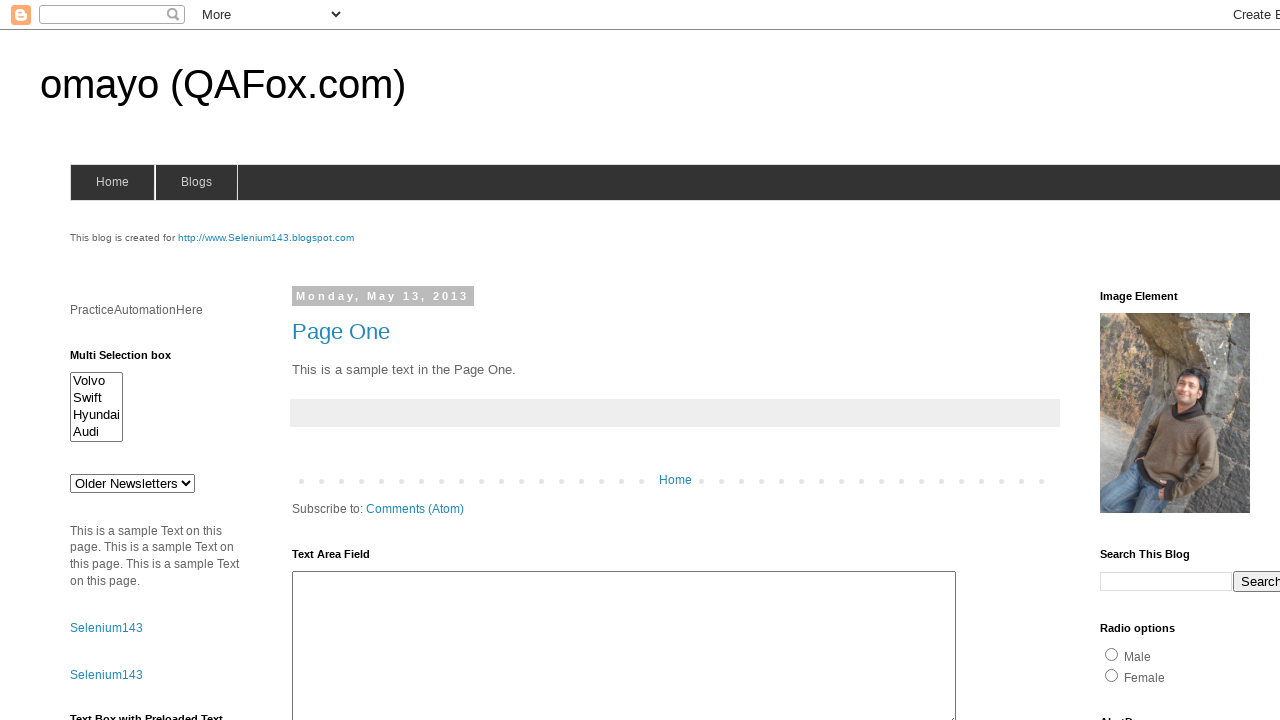

Set viewport size to 1920x1080
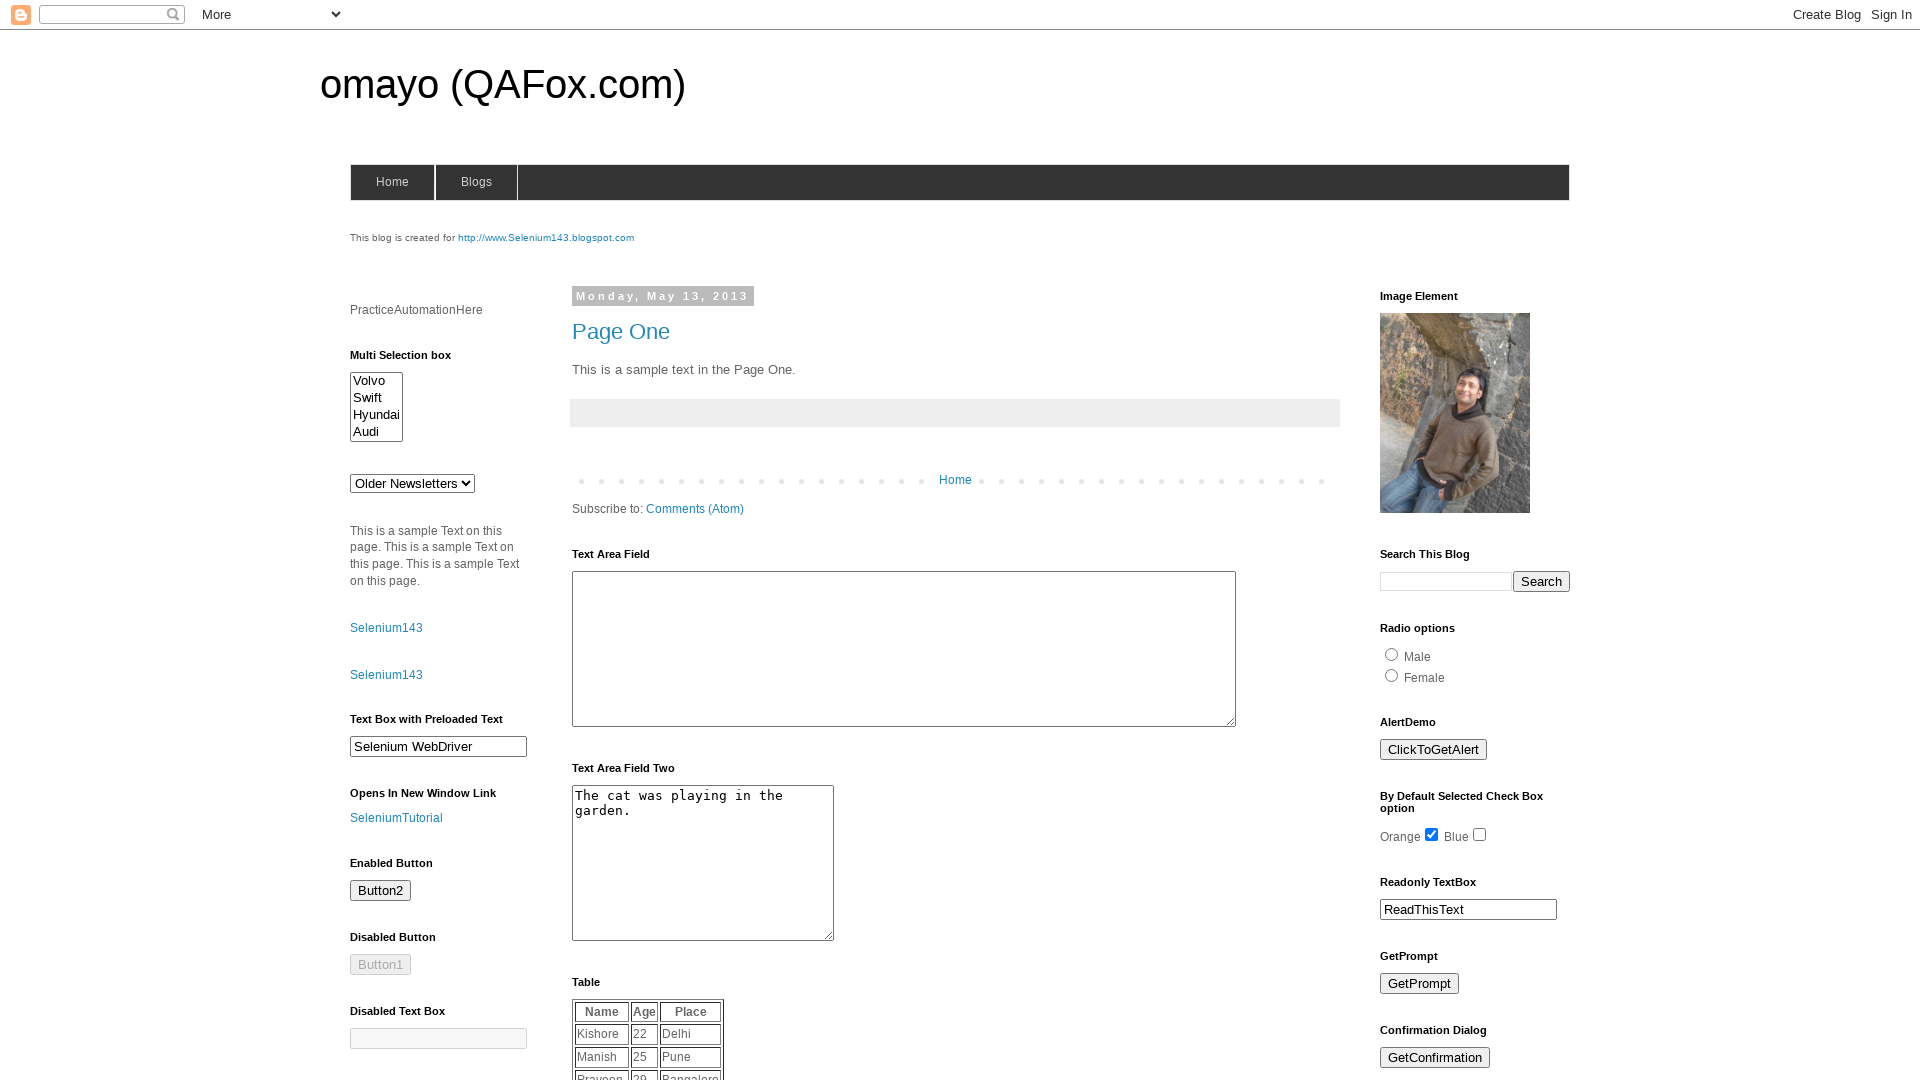

Scrolled down 1000 pixels vertically using JavaScript execution
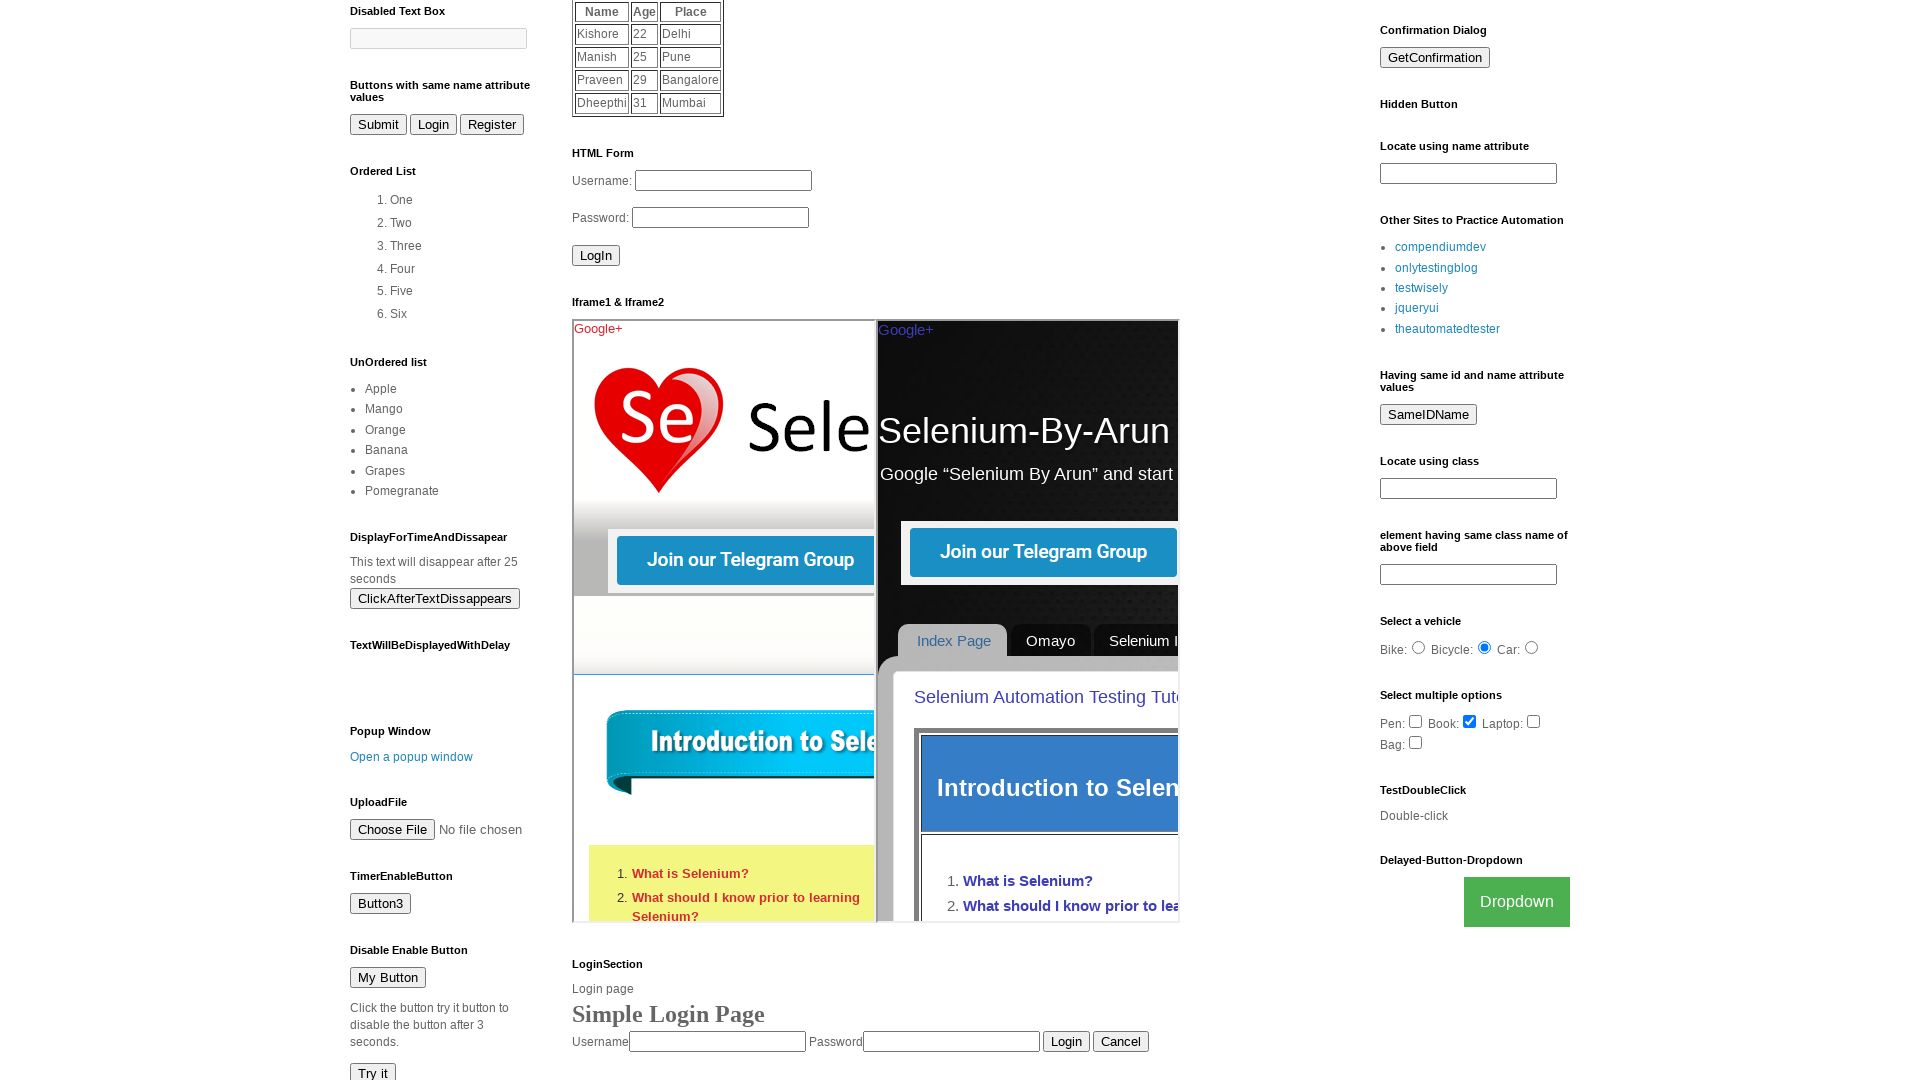

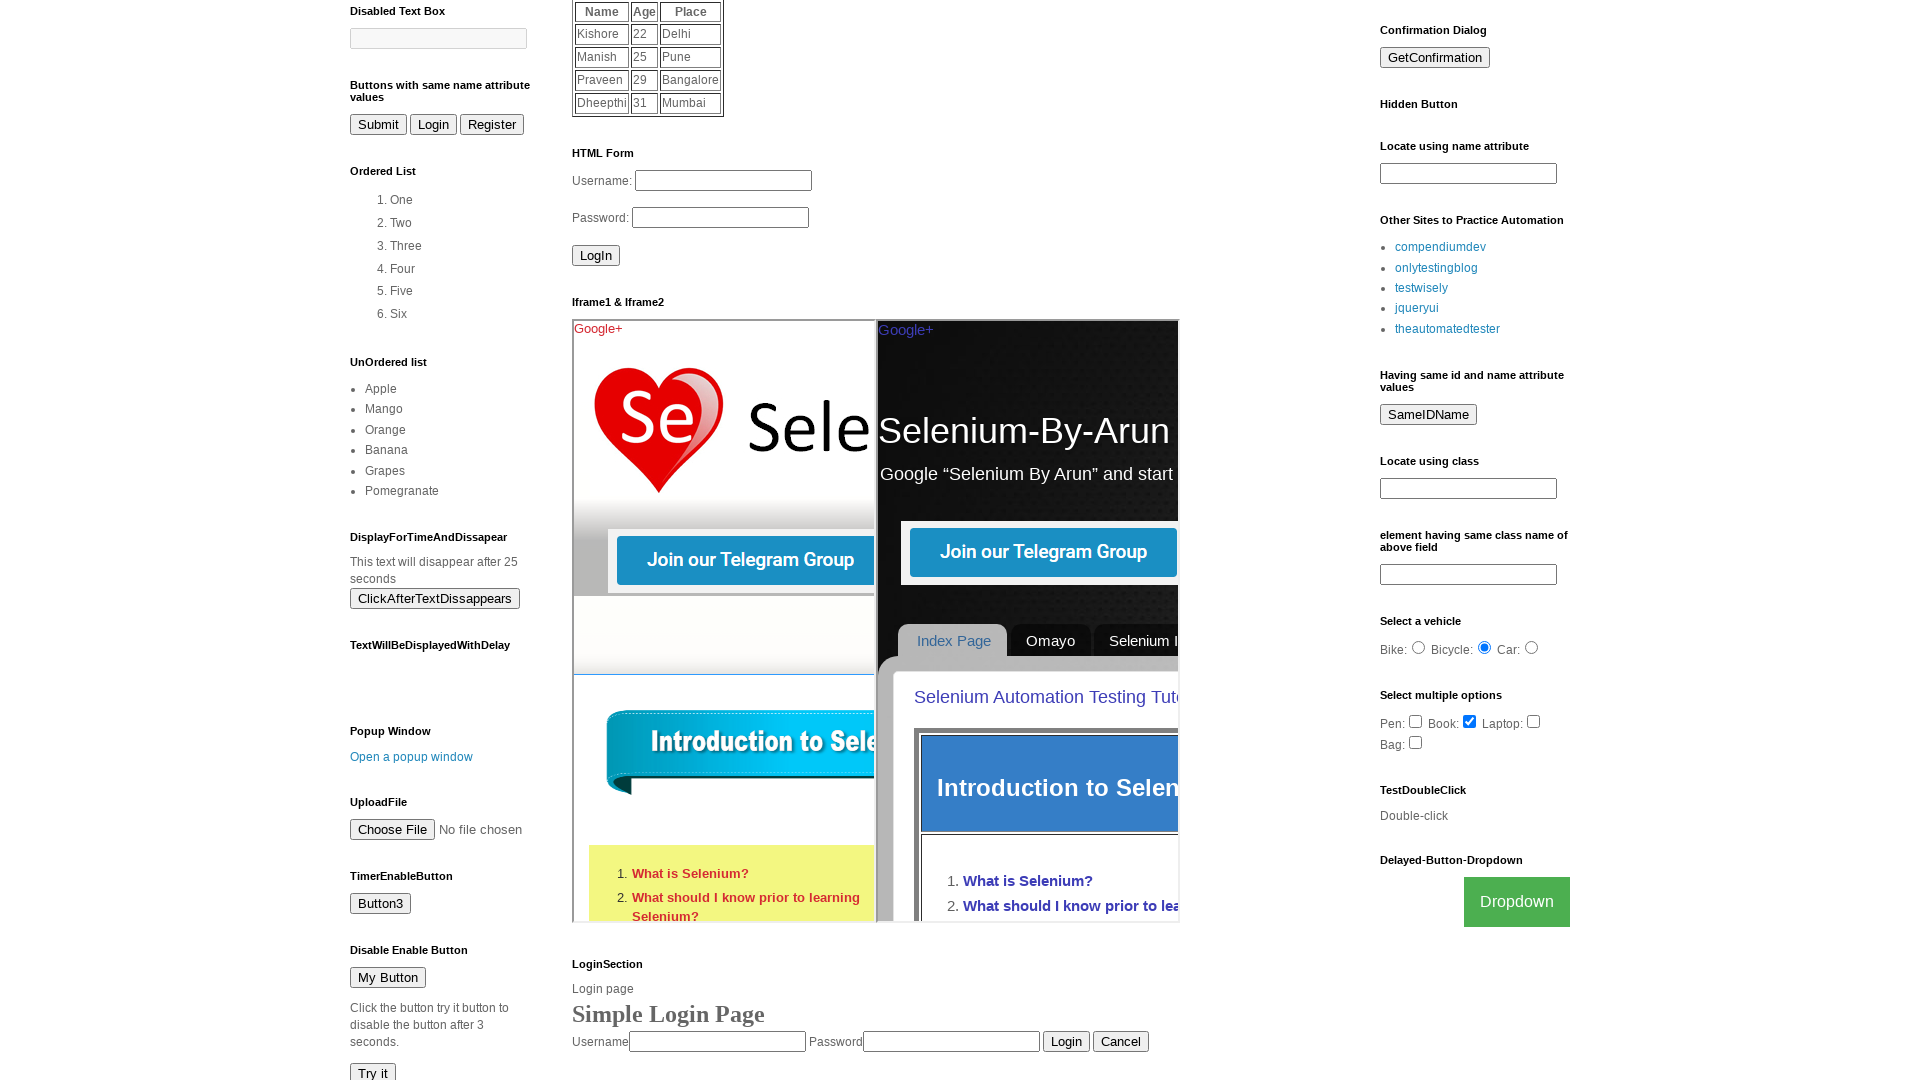